Clicks on letter F link and verifies languages starting with F are displayed

Starting URL: https://www.99-bottles-of-beer.net/abc.html

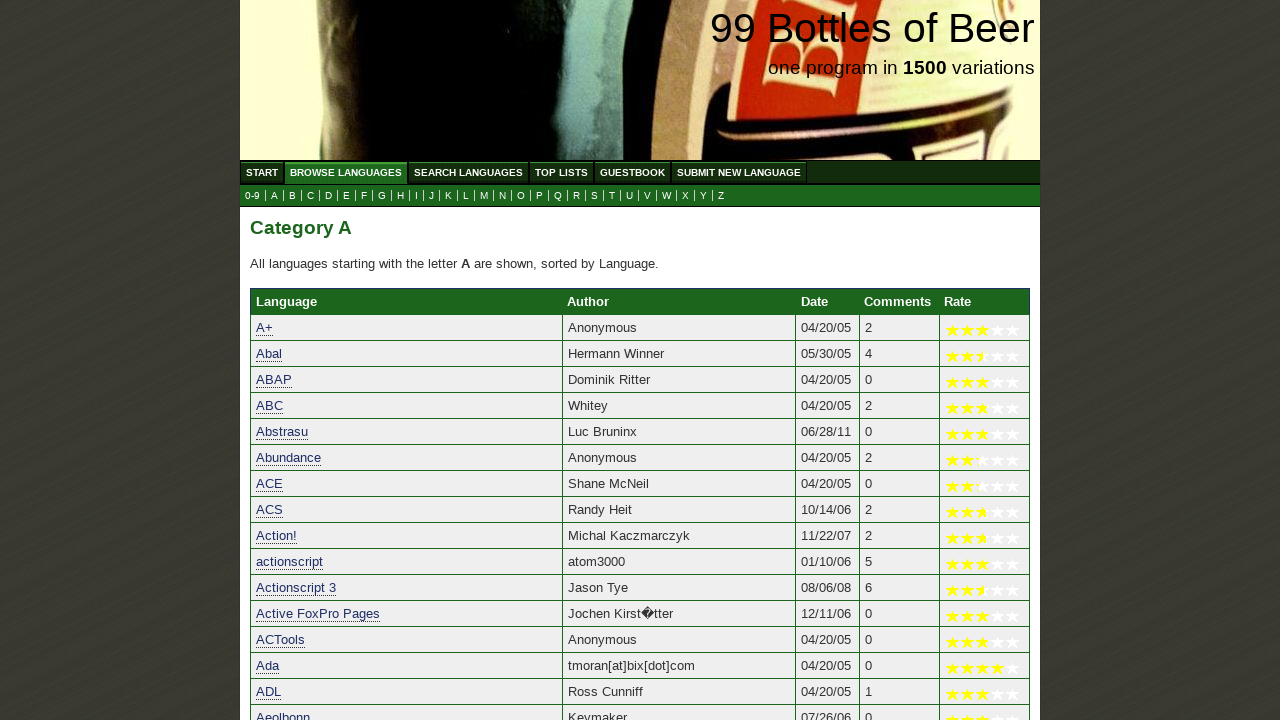

Clicked on letter F link at (364, 196) on xpath=//a[@href='f.html']
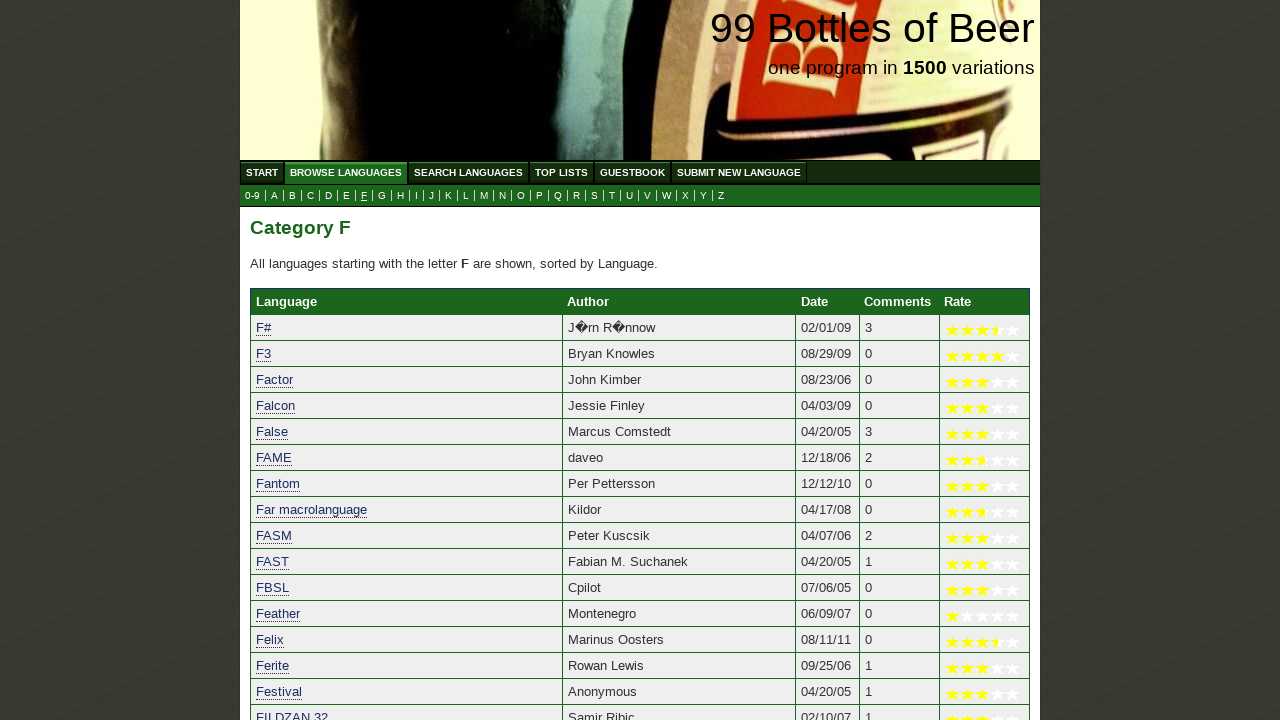

Languages starting with F loaded
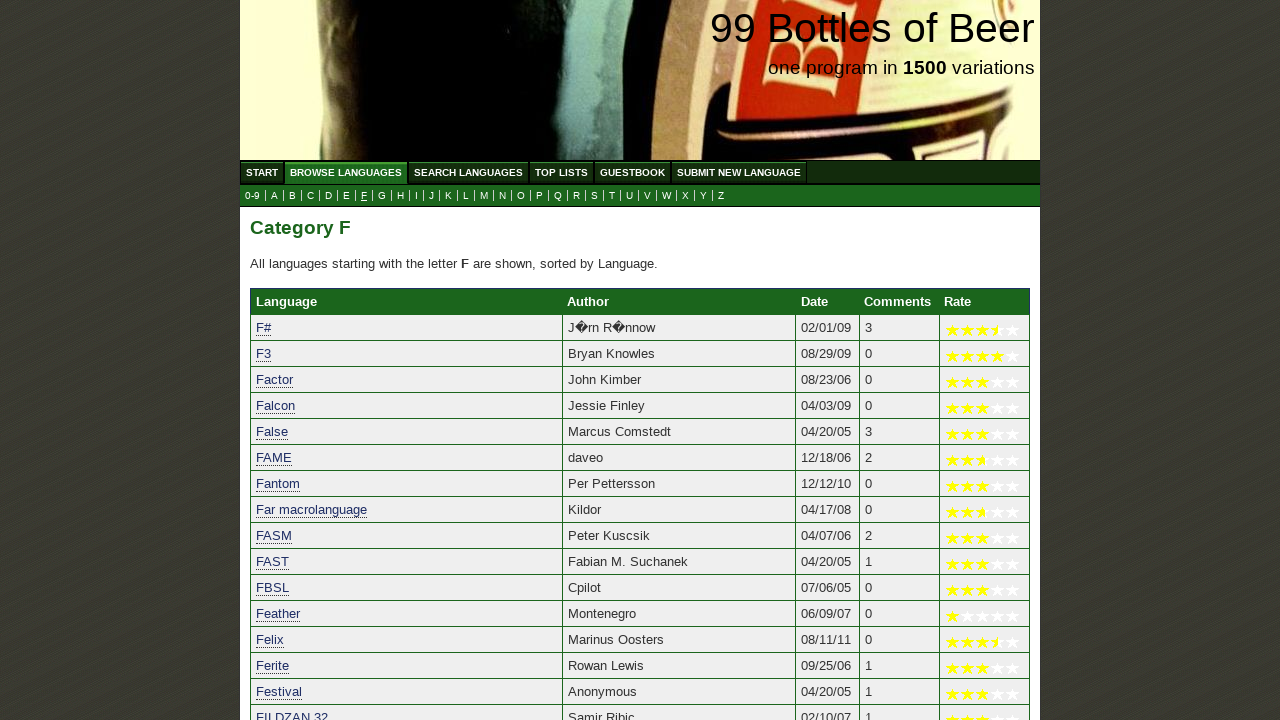

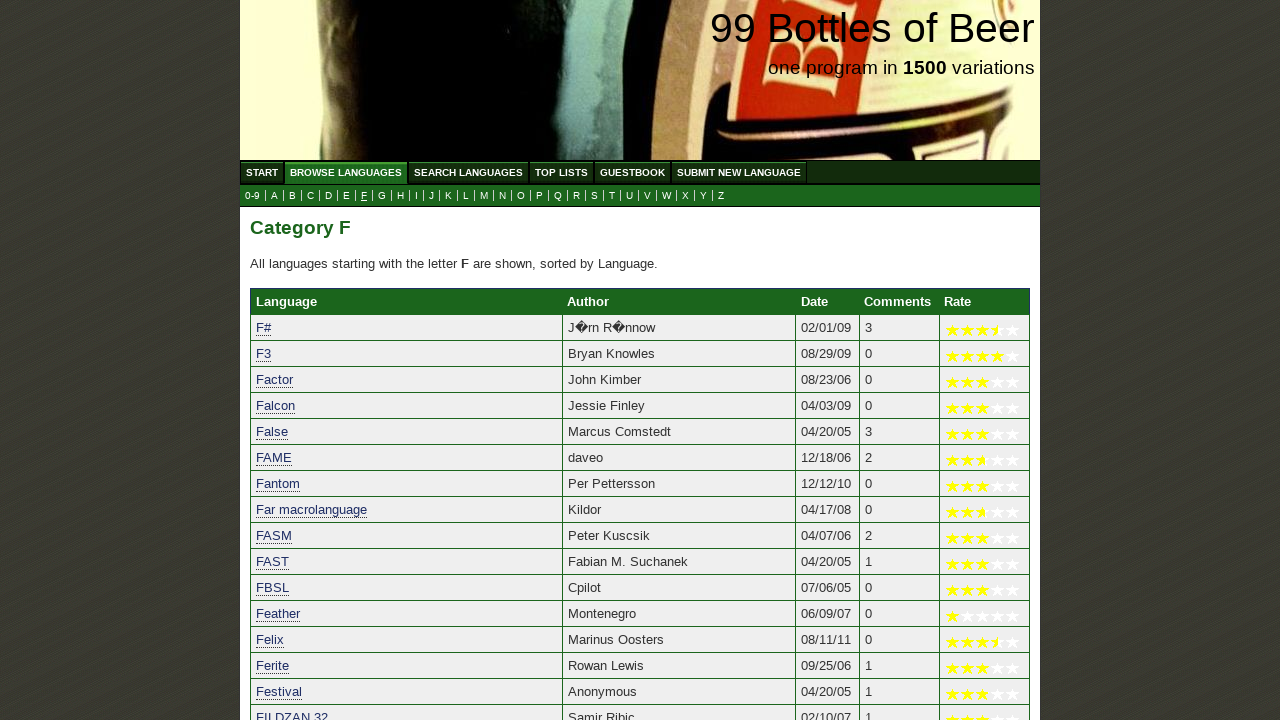